Tests the Zscaler Zulu URL reputation checker by entering a URL to analyze, clicking the Analyze button, and waiting for the reputation scan to complete.

Starting URL: https://zulu.zscaler.com/

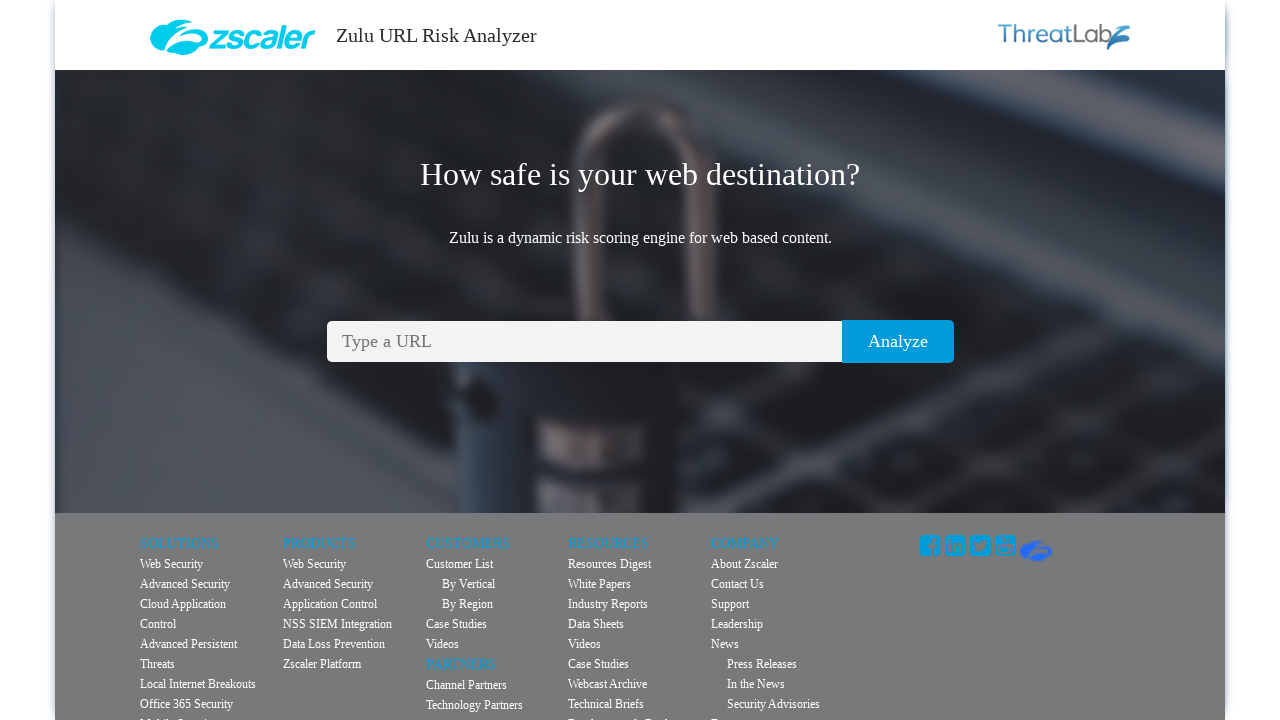

Filled URL field with 'example.com' on #url
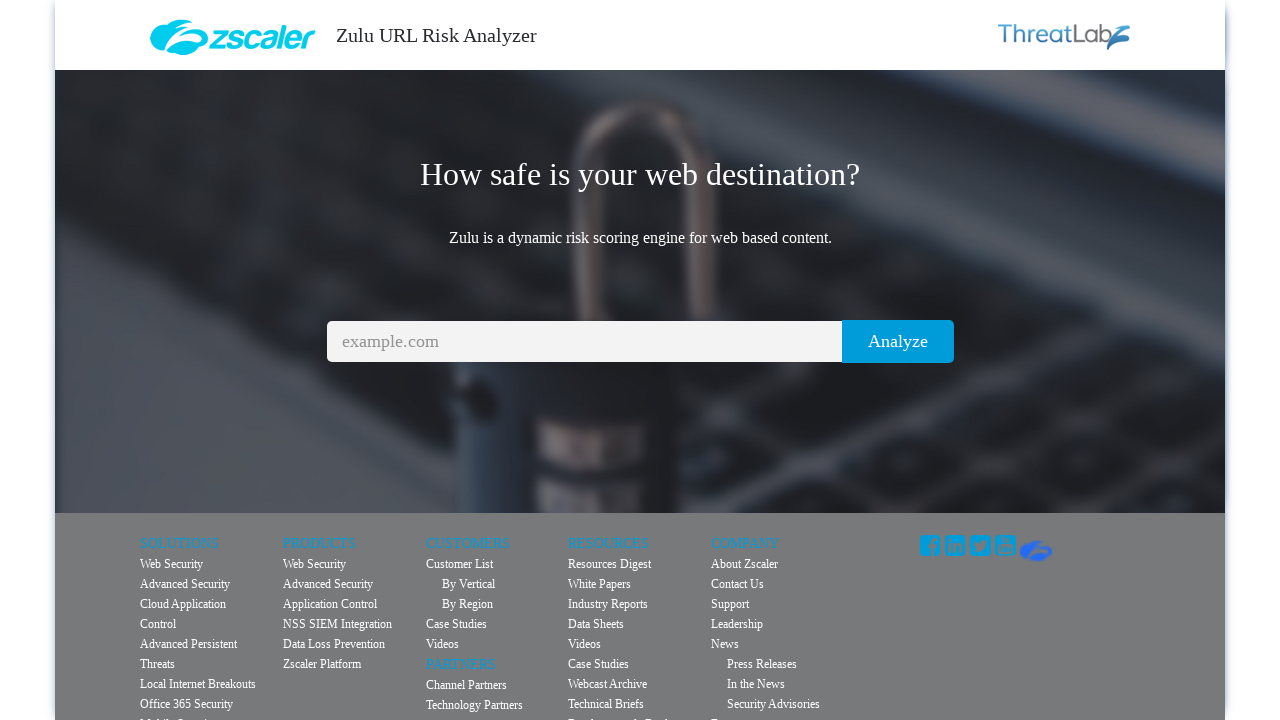

Clicked Analyze button to start URL reputation scan at (898, 342) on input[value='Analyze']
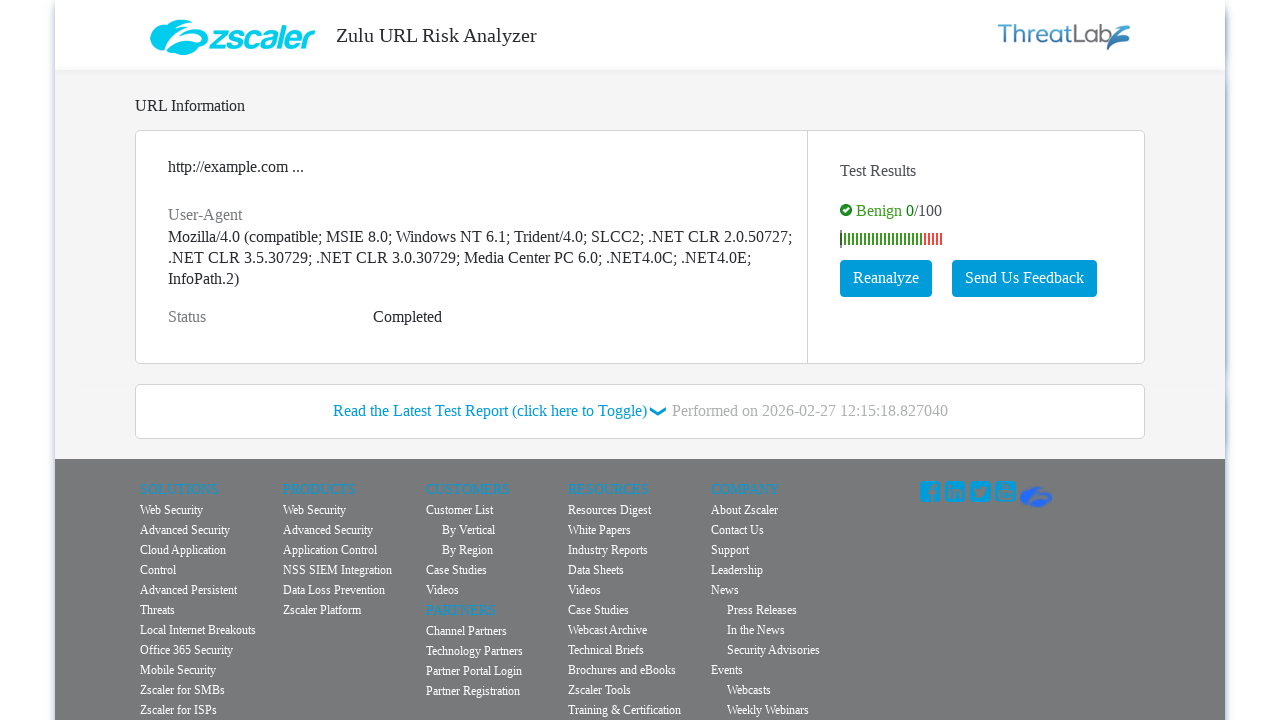

URL reputation scan completed
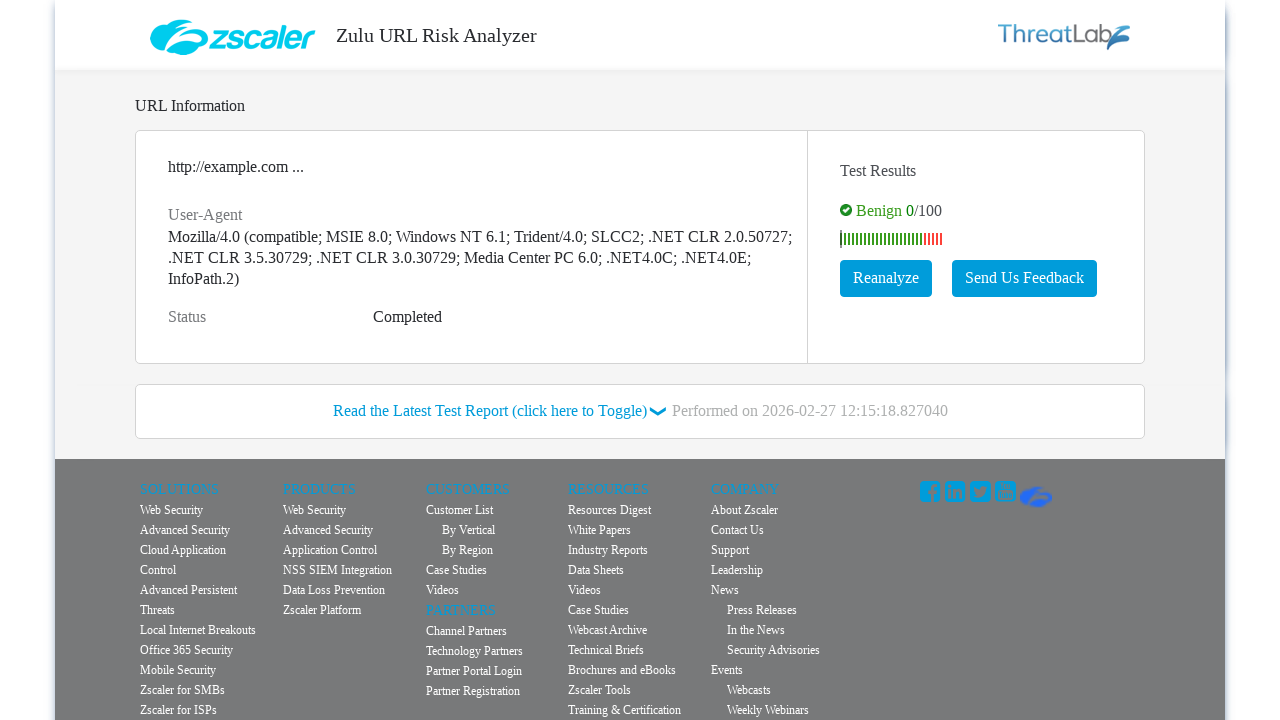

Reputation score element became visible
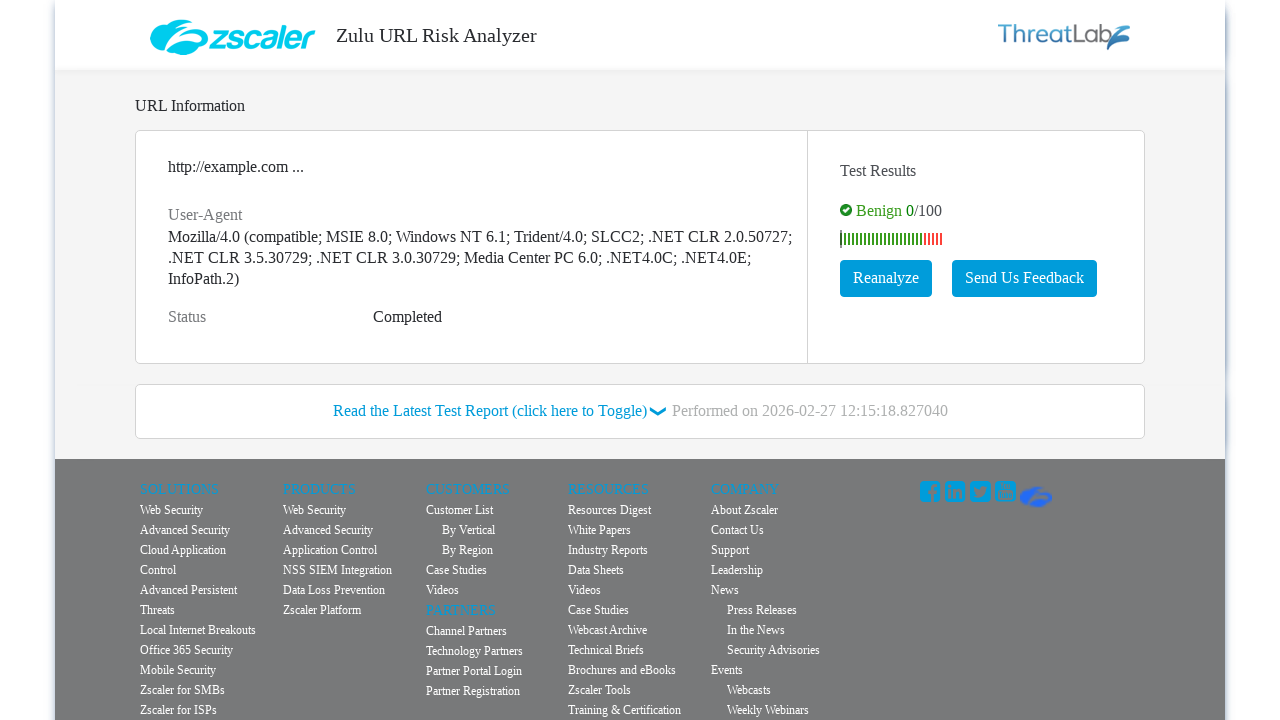

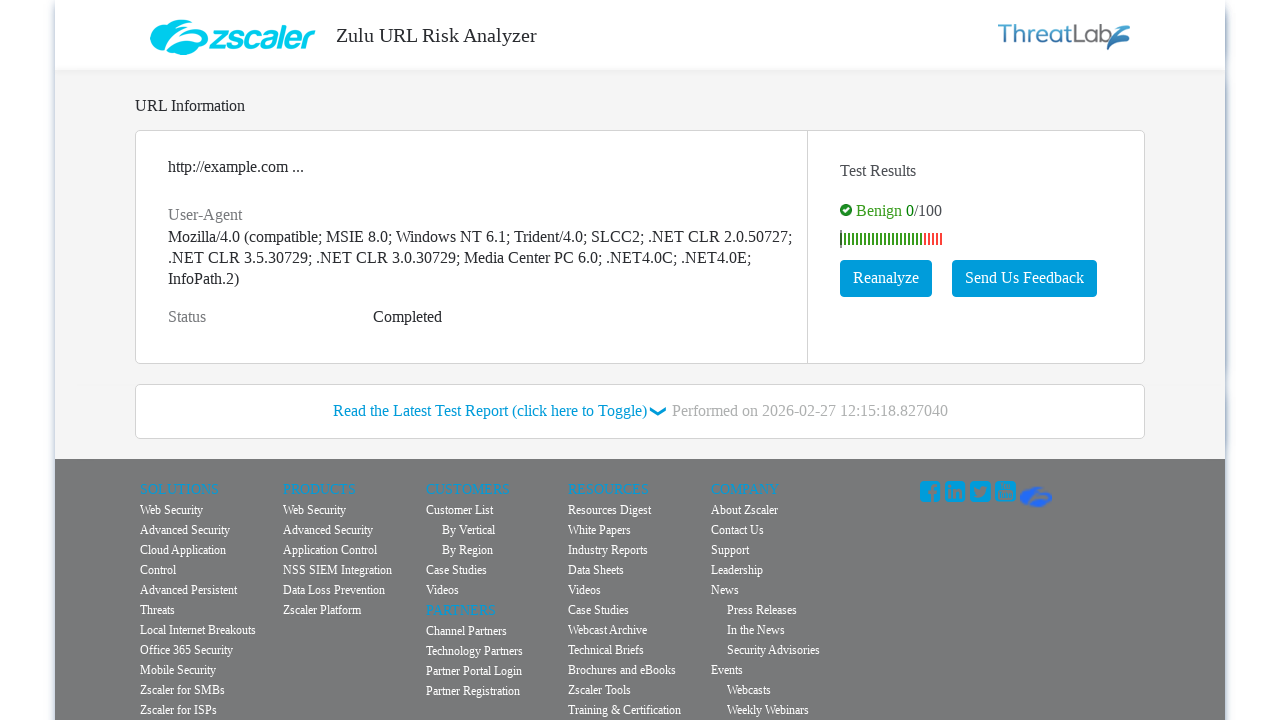